Tests that new todo items are appended to the bottom of the list by creating 3 items

Starting URL: https://demo.playwright.dev/todomvc

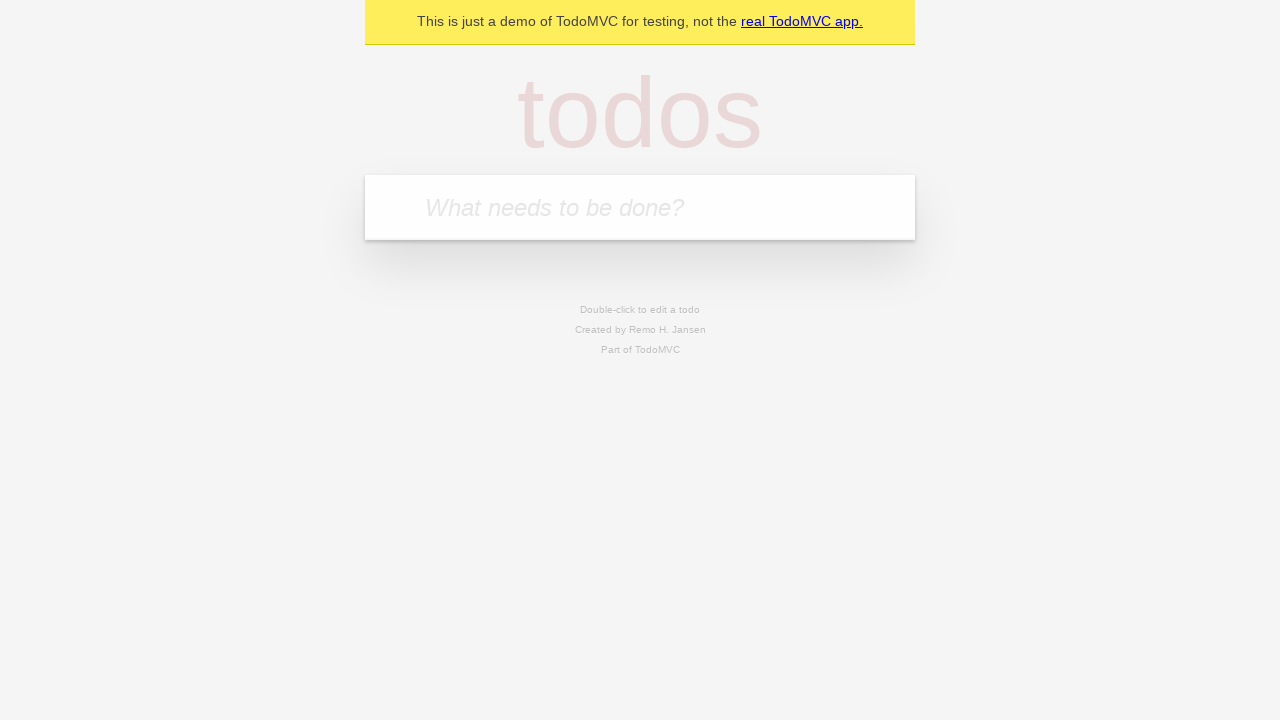

Filled todo input field with 'buy some cheese' on internal:attr=[placeholder="What needs to be done?"i]
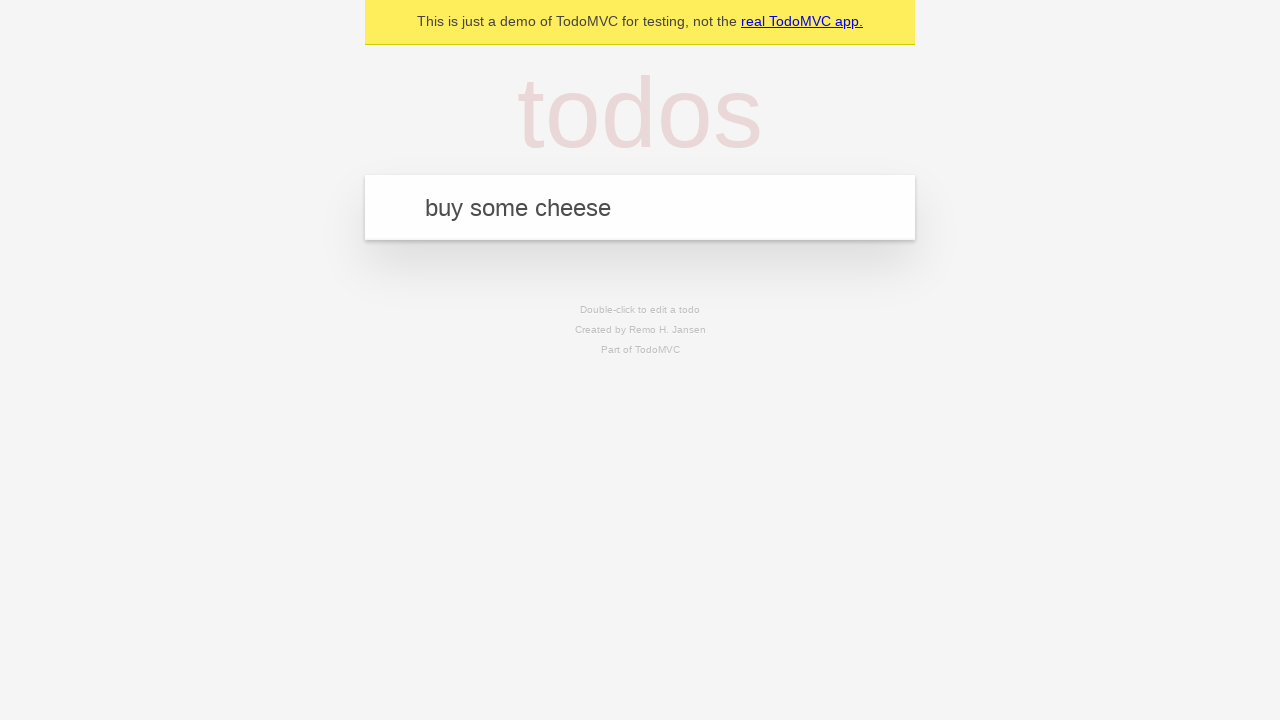

Pressed Enter to add 'buy some cheese' to the todo list on internal:attr=[placeholder="What needs to be done?"i]
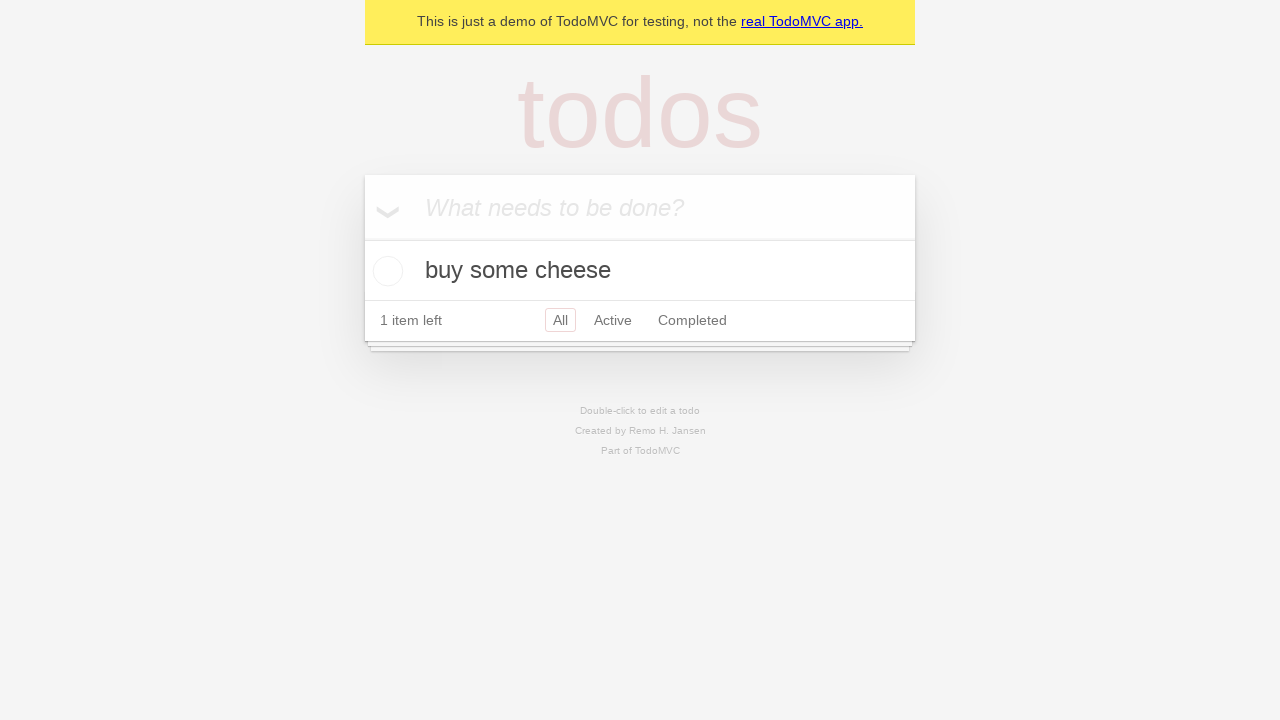

Filled todo input field with 'feed the cat' on internal:attr=[placeholder="What needs to be done?"i]
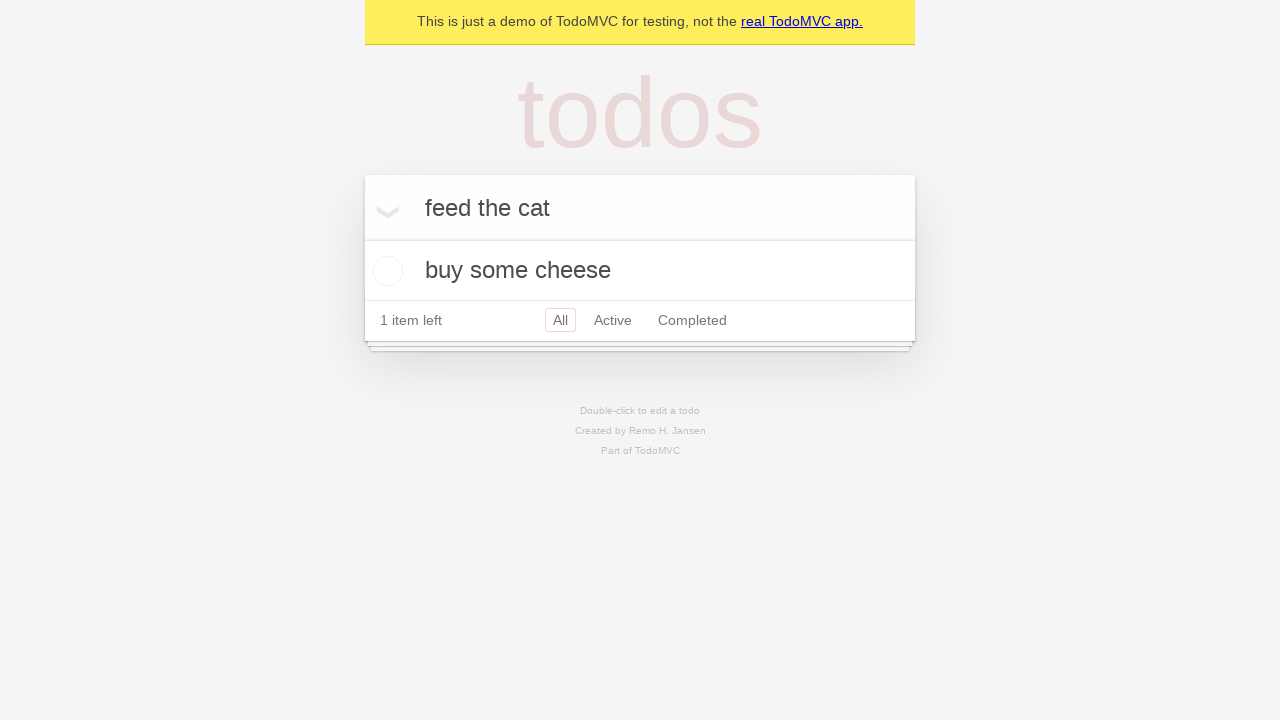

Pressed Enter to add 'feed the cat' to the todo list on internal:attr=[placeholder="What needs to be done?"i]
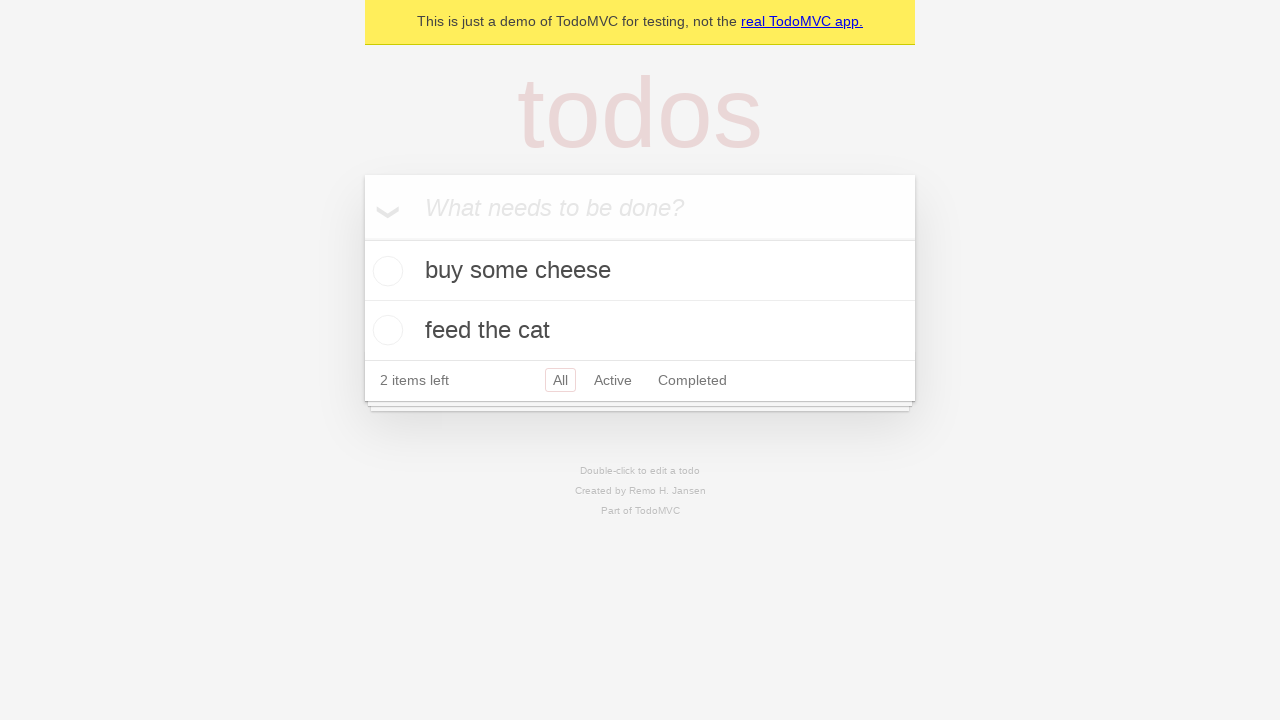

Filled todo input field with 'book a doctors appointment' on internal:attr=[placeholder="What needs to be done?"i]
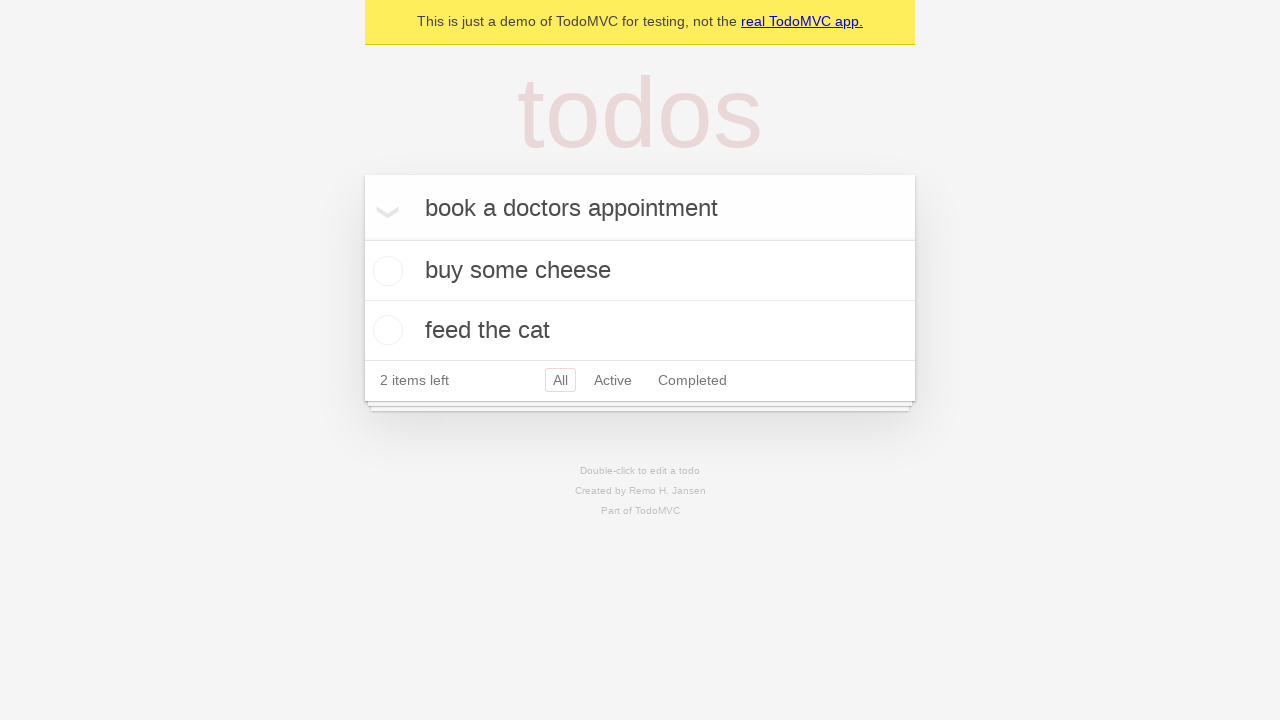

Pressed Enter to add 'book a doctors appointment' to the todo list on internal:attr=[placeholder="What needs to be done?"i]
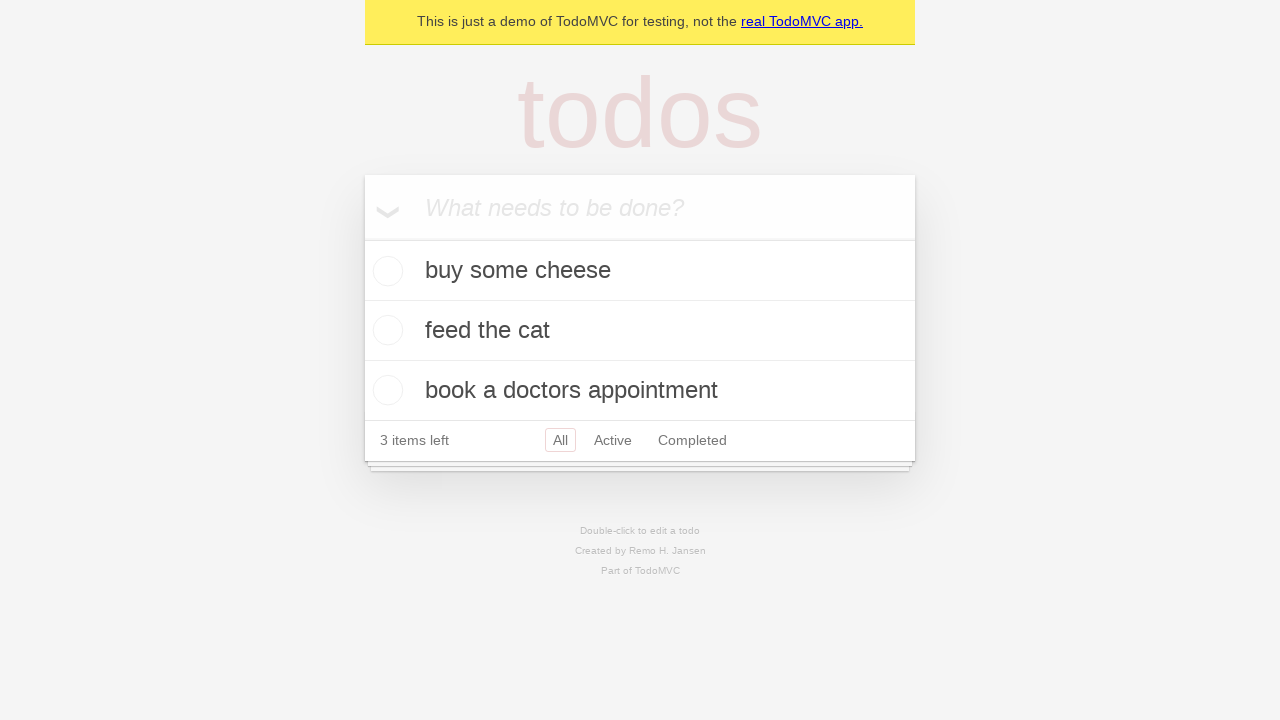

Verified that 3 items left counter is displayed
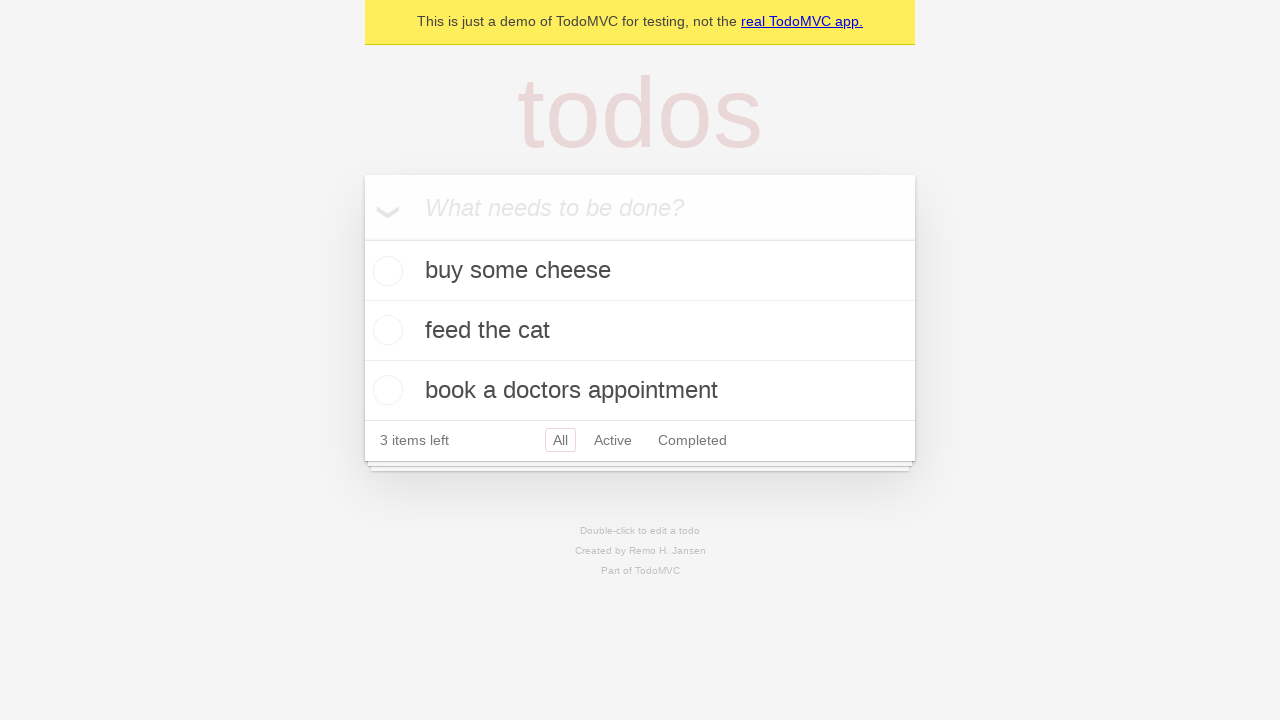

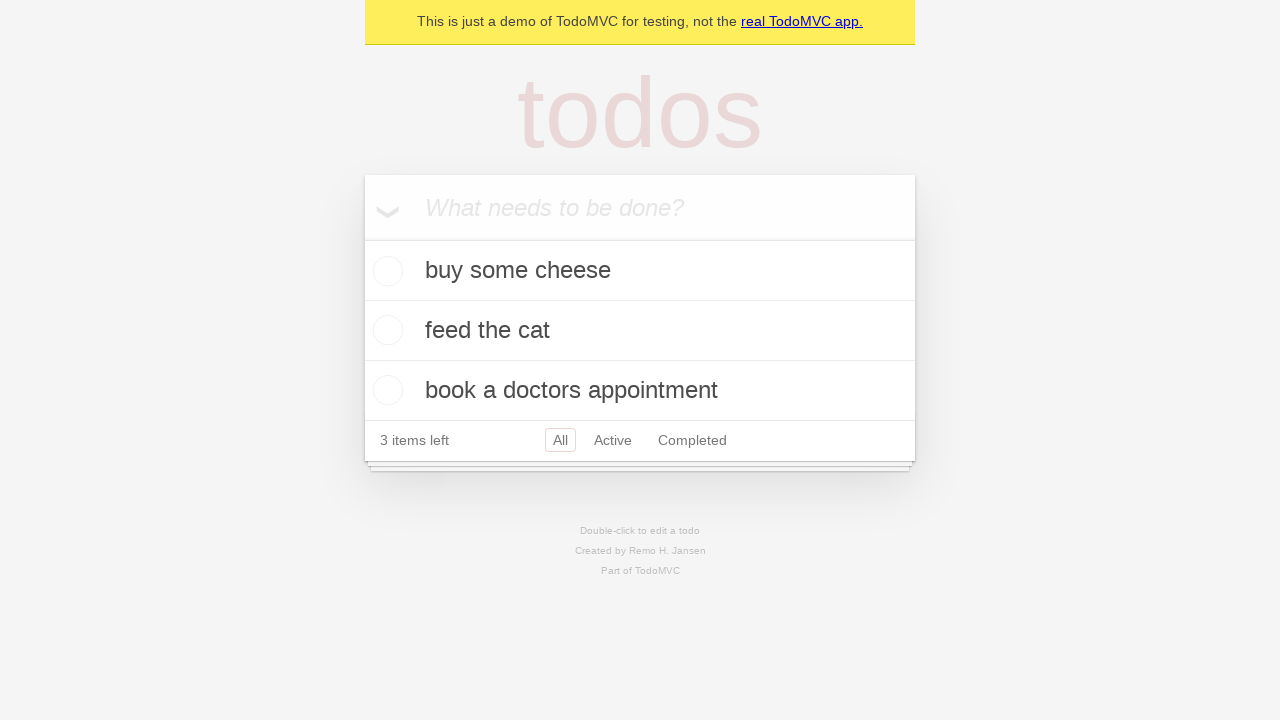